Tests triangle classifier with sides 4, 4, 4 expecting "Equilateral" result

Starting URL: https://testpages.eviltester.com/styled/apps/triangle/triangle001.html

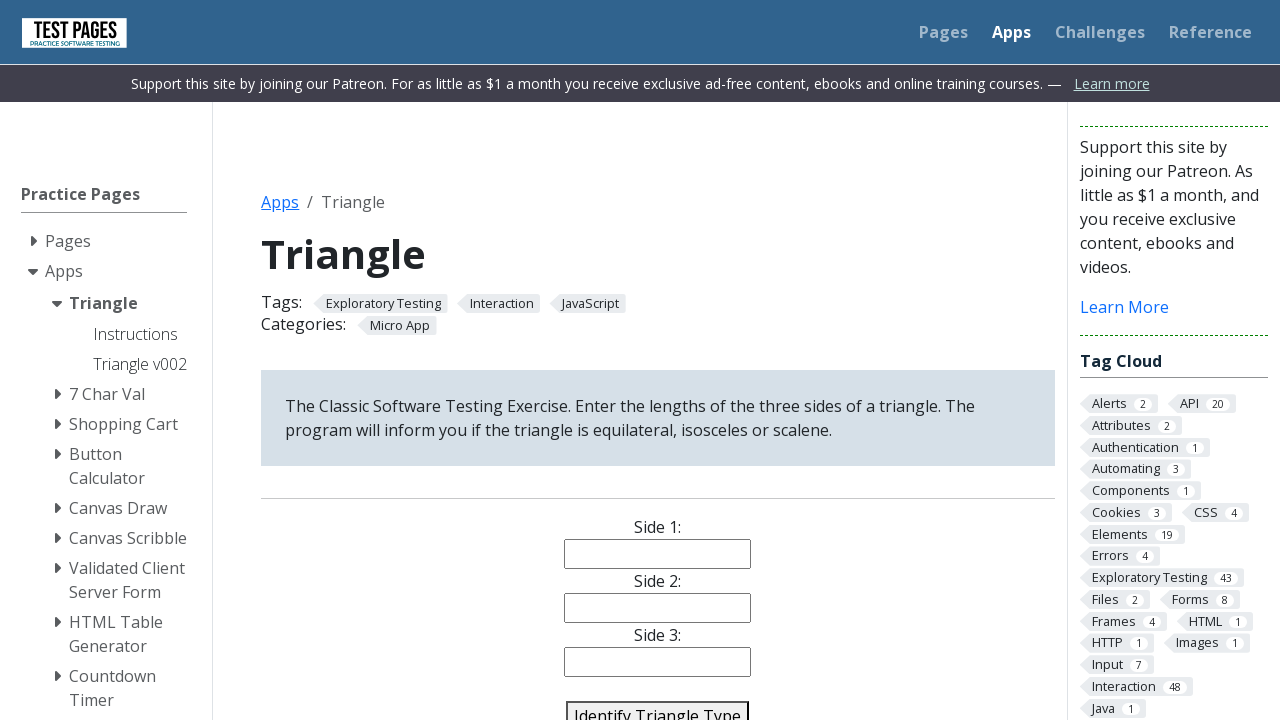

Filled side 1 field with value '4' on #side1
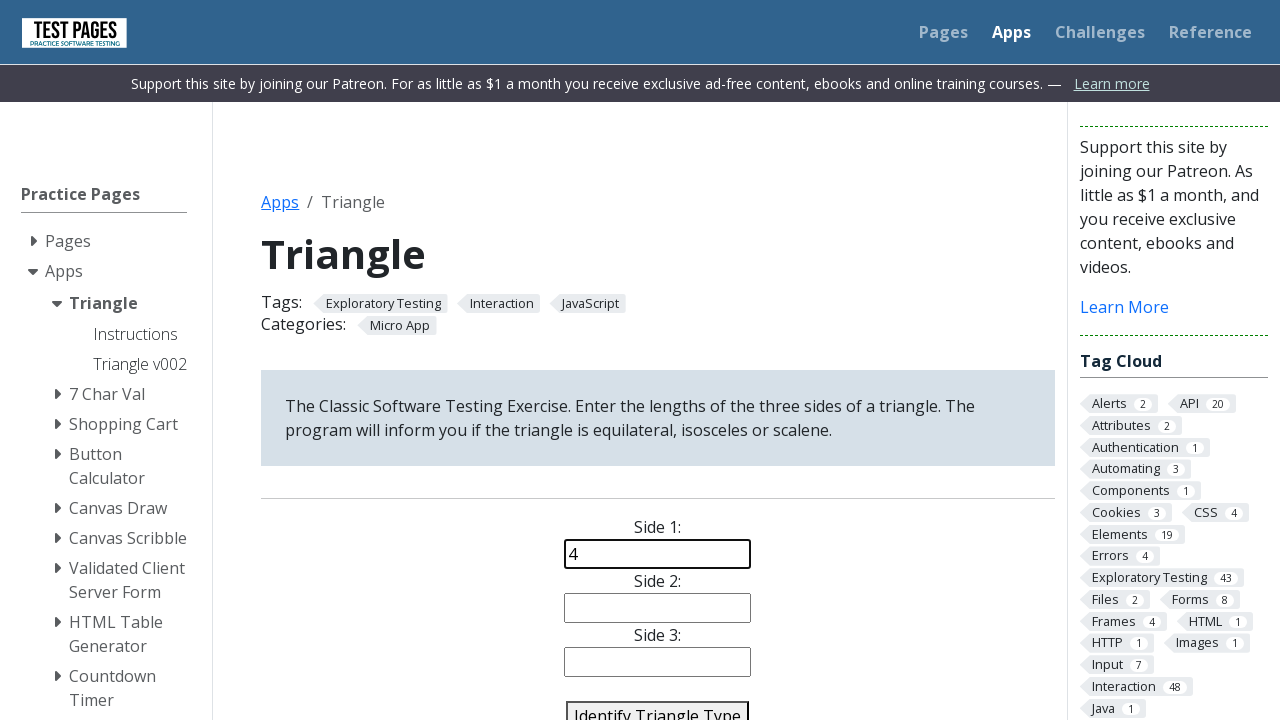

Filled side 2 field with value '4' on #side2
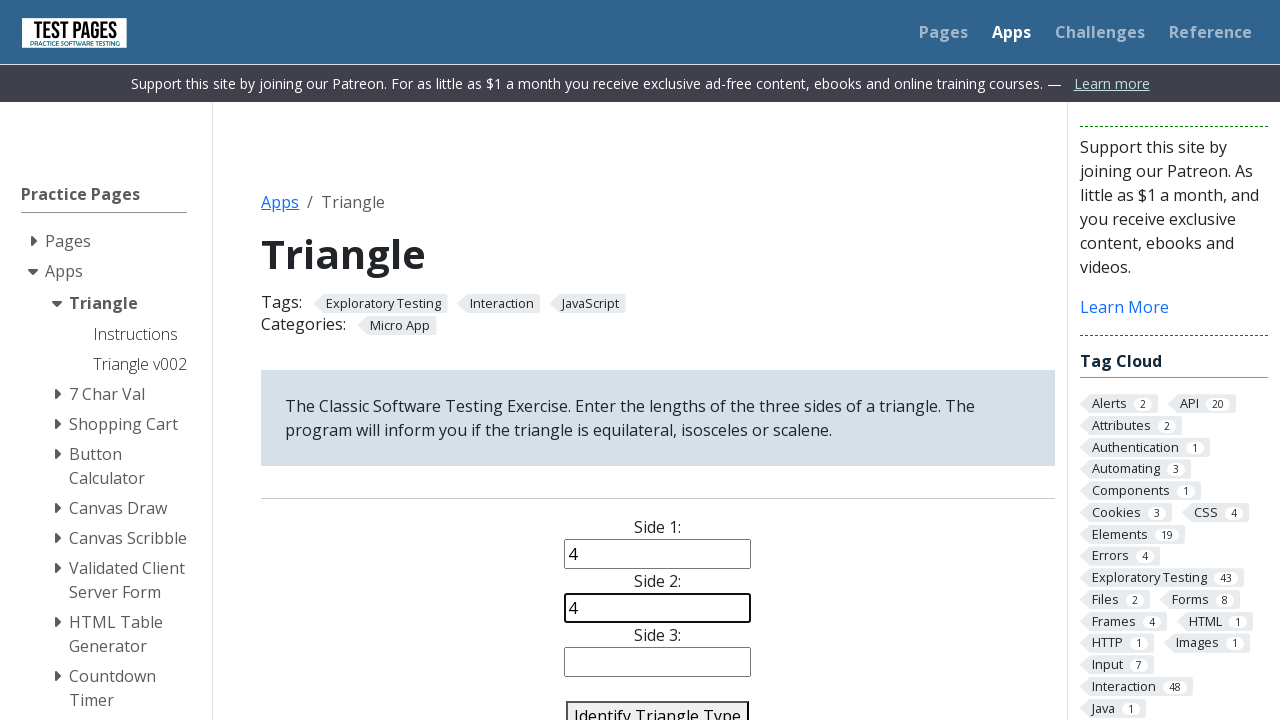

Filled side 3 field with value '4' on #side3
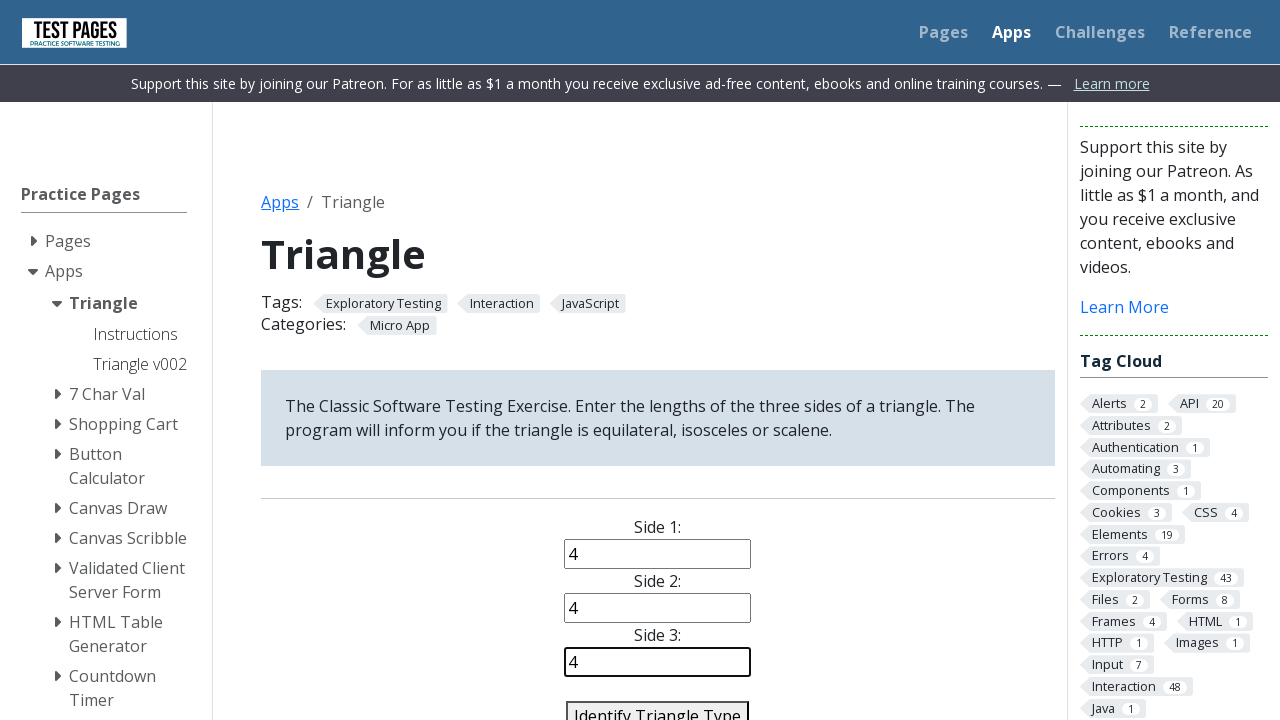

Clicked identify triangle button to classify the triangle at (658, 705) on #identify-triangle-action
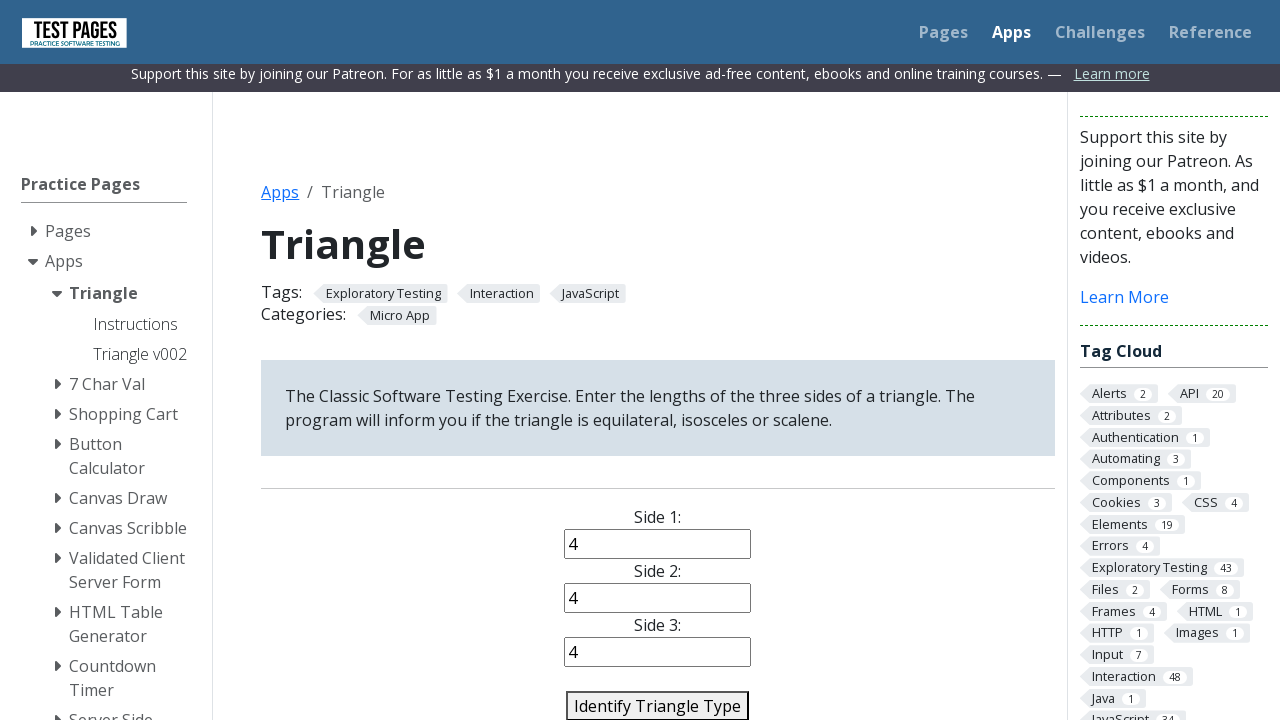

Triangle classification result loaded
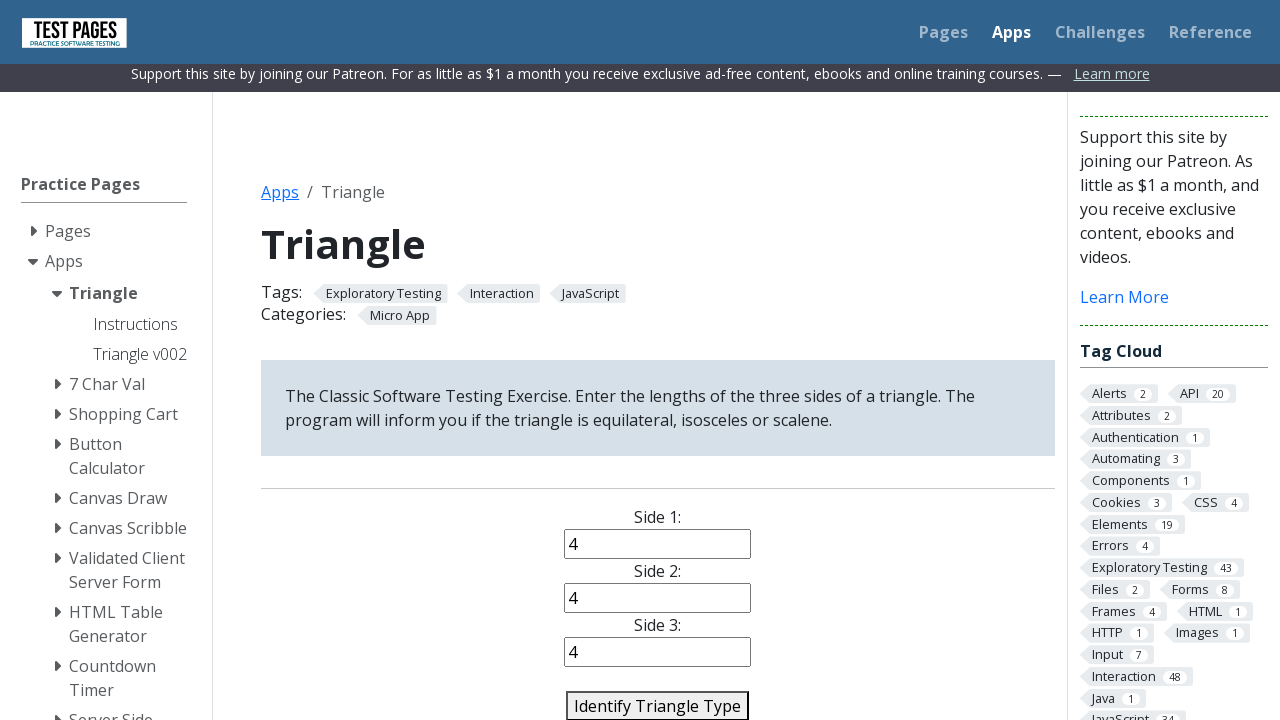

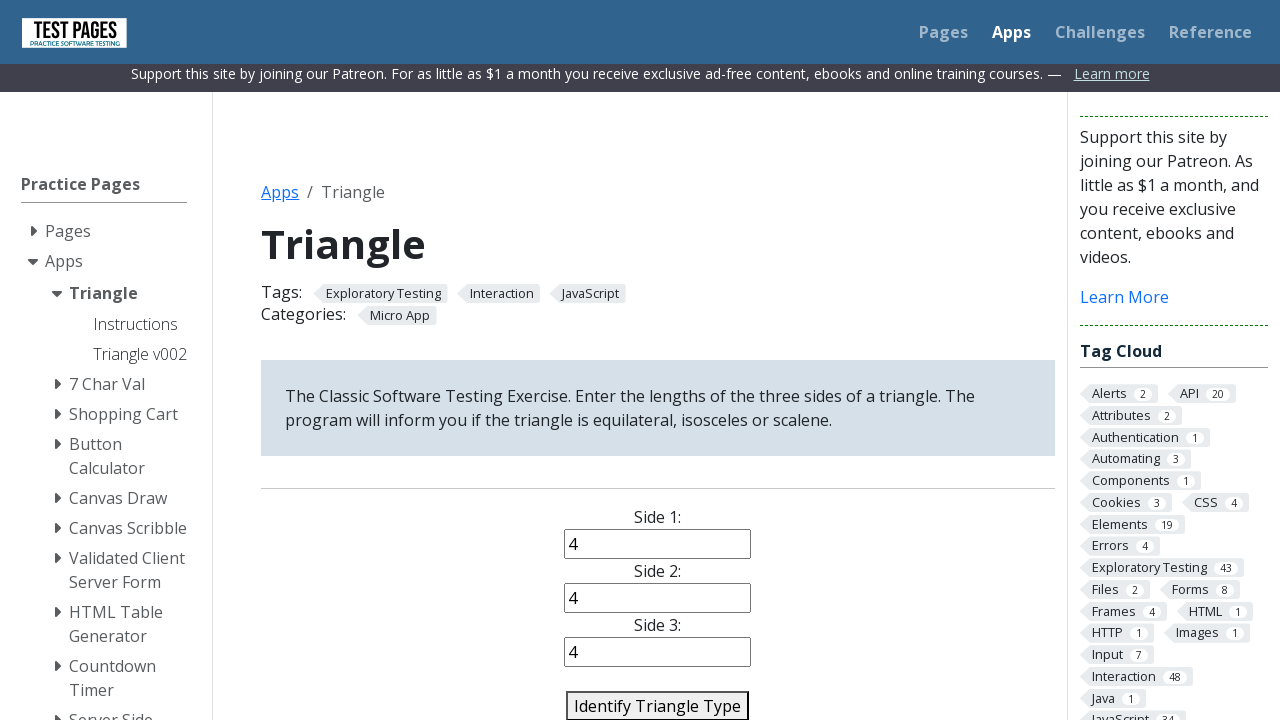